Tests text input by typing text into a field and verifying the value

Starting URL: https://bonigarcia.dev/selenium-webdriver-java/web-form.html

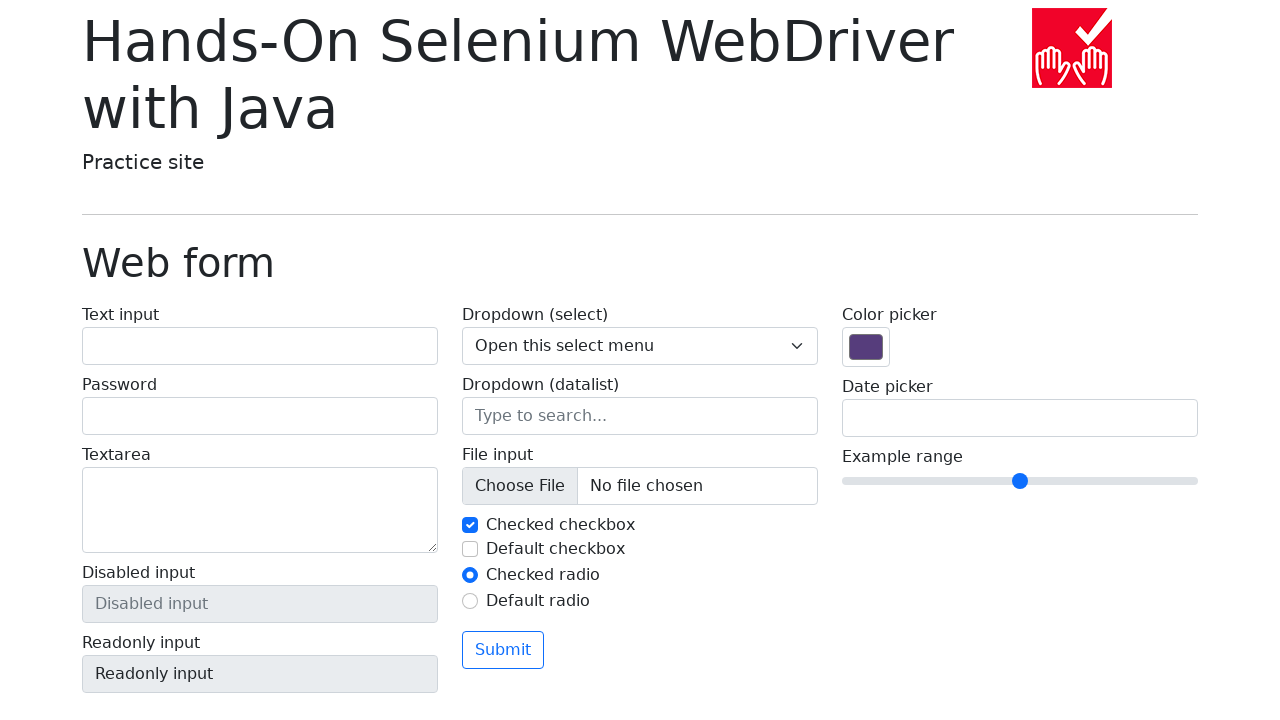

Filled text input field with 'Test text sample' on #my-text-id
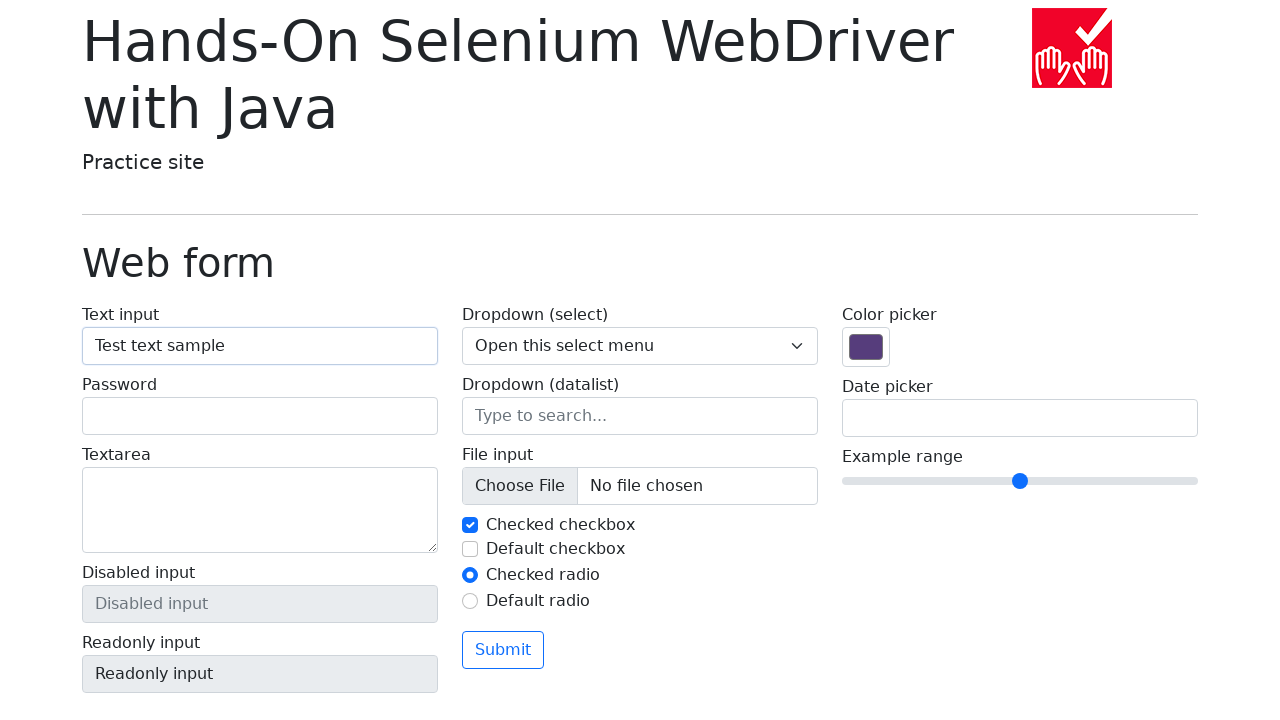

Verified text input field contains correct value 'Test text sample'
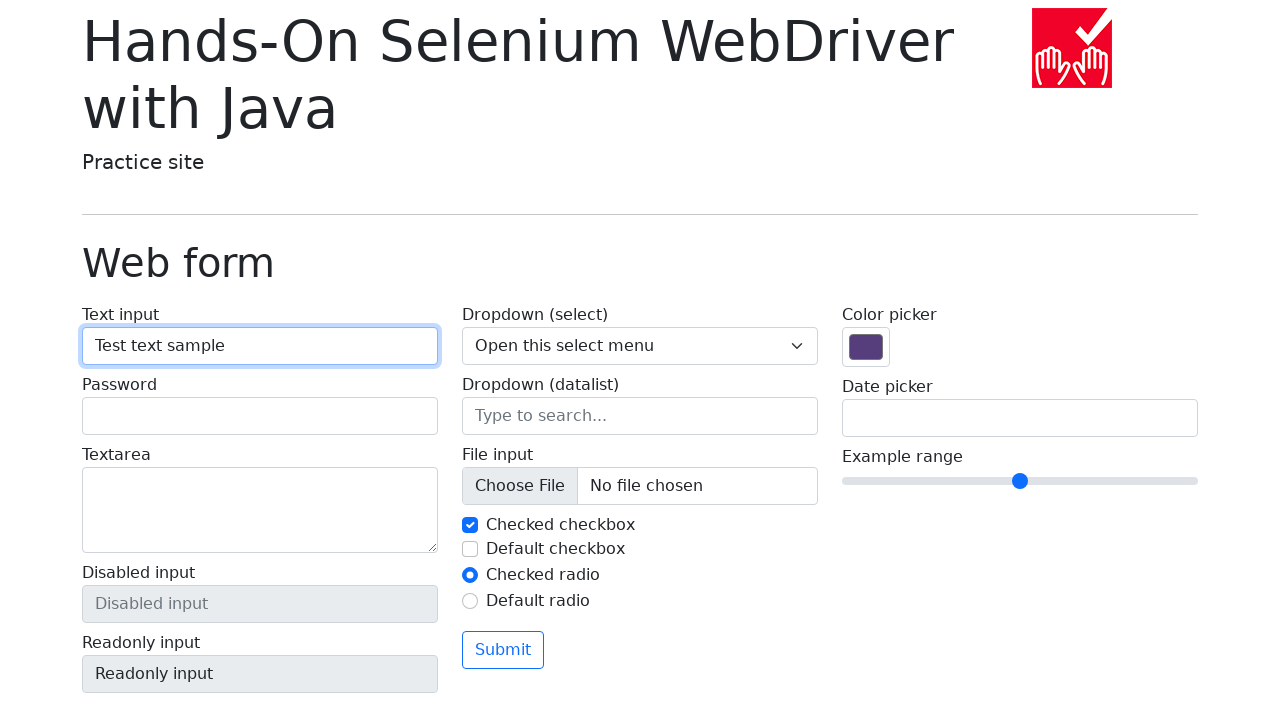

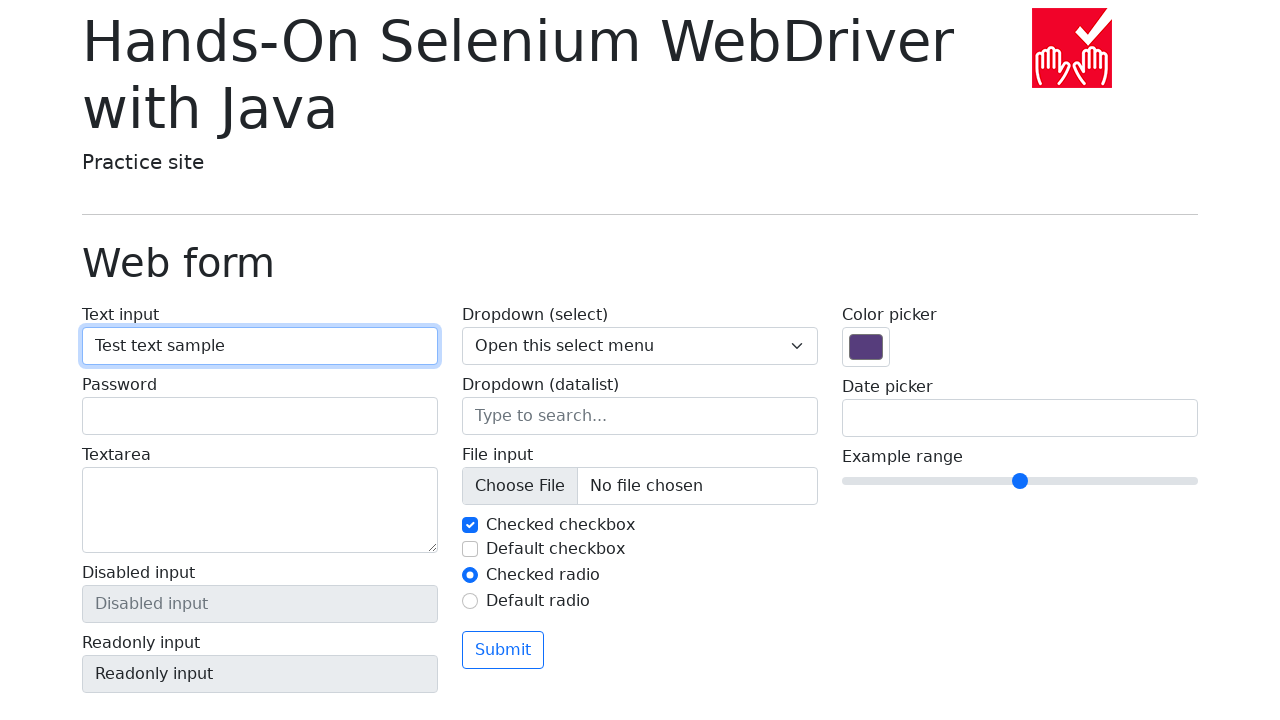